Tests filtering to display only completed items

Starting URL: https://demo.playwright.dev/todomvc

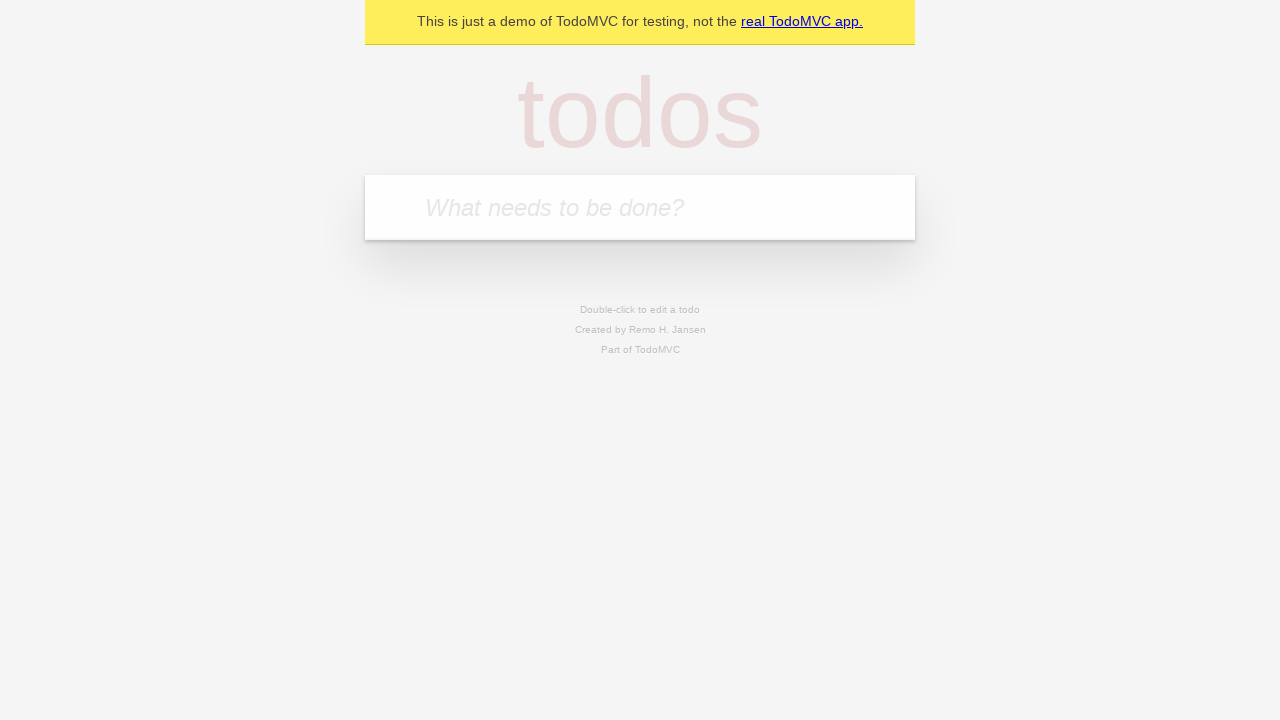

Filled todo input with 'buy some cheese' on internal:attr=[placeholder="What needs to be done?"i]
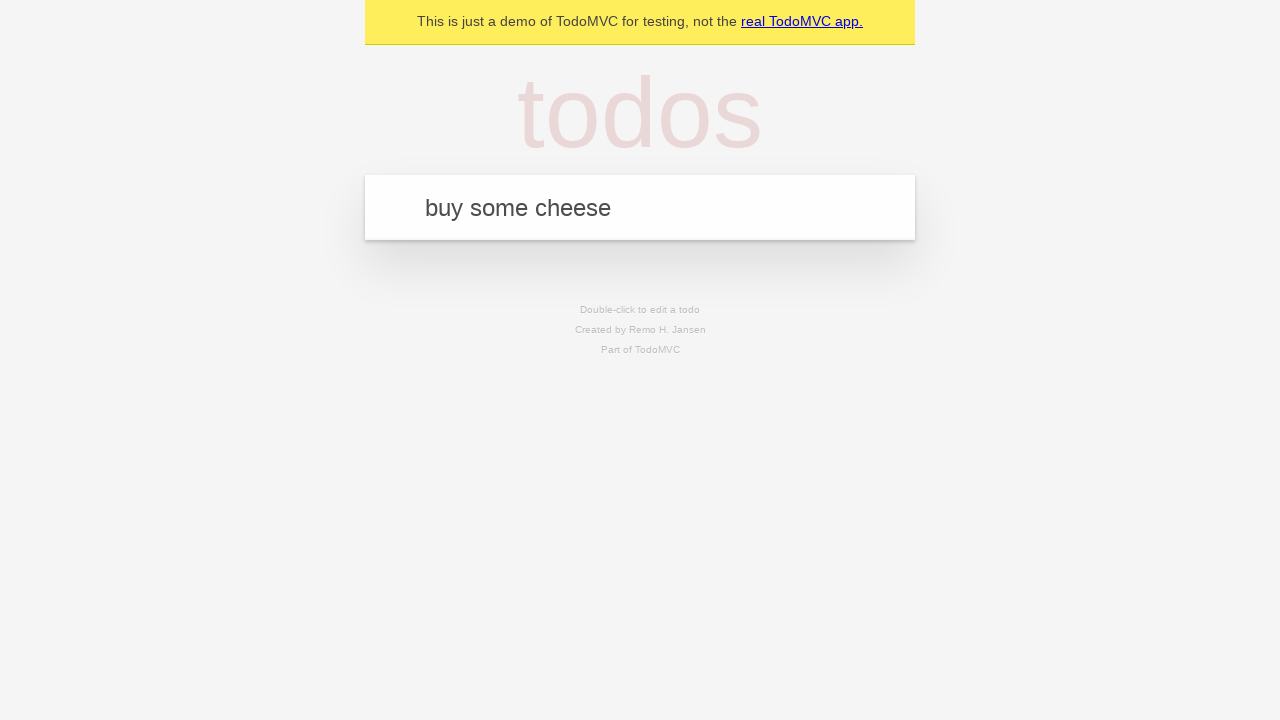

Pressed Enter to create first todo item on internal:attr=[placeholder="What needs to be done?"i]
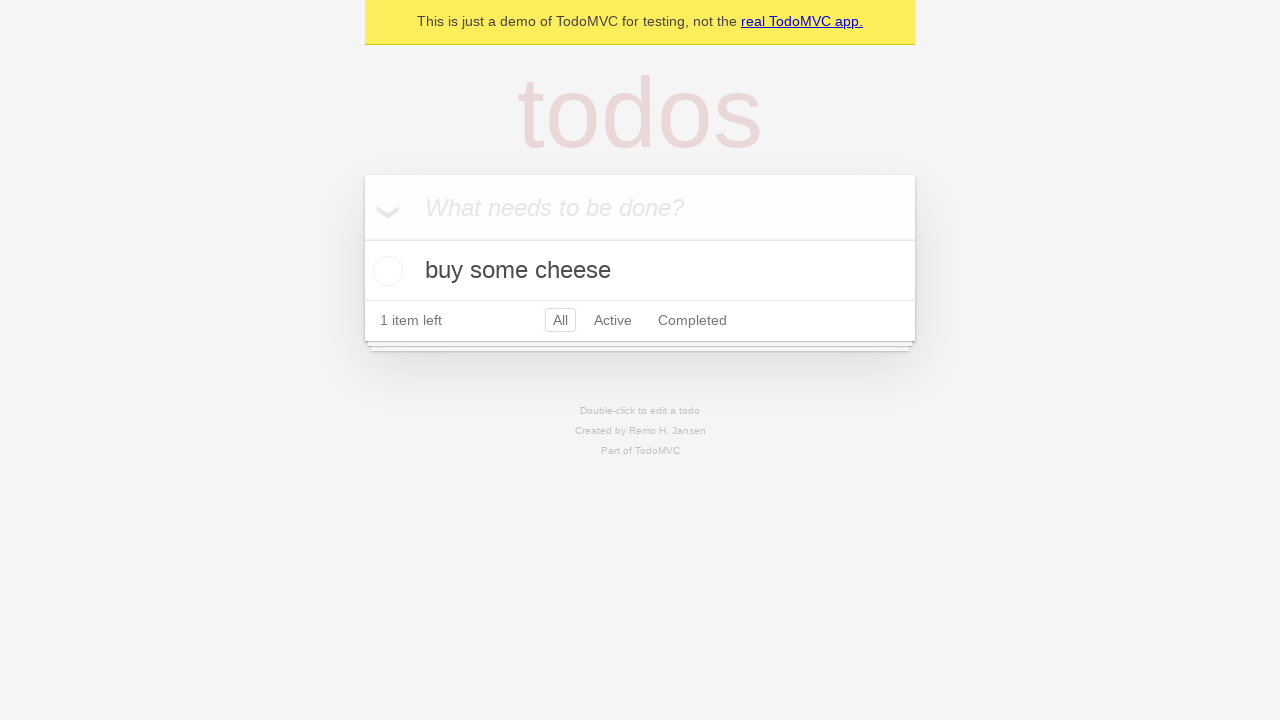

Filled todo input with 'feed the cat' on internal:attr=[placeholder="What needs to be done?"i]
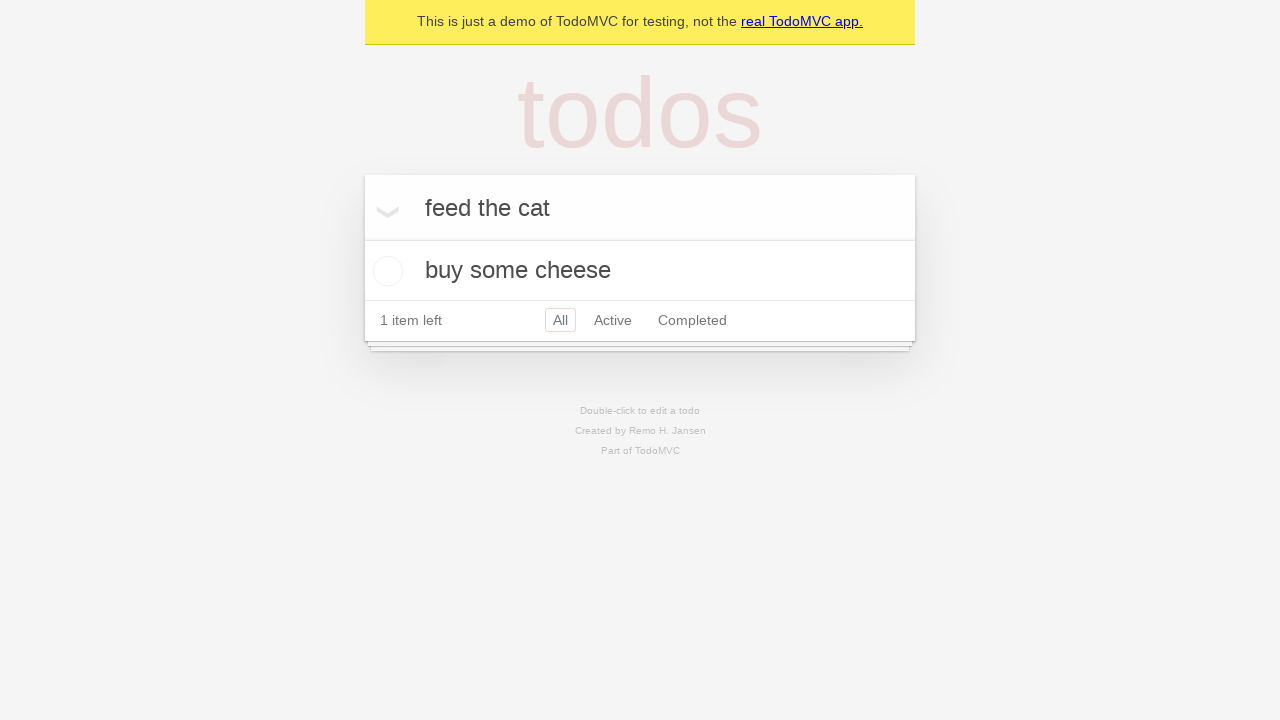

Pressed Enter to create second todo item on internal:attr=[placeholder="What needs to be done?"i]
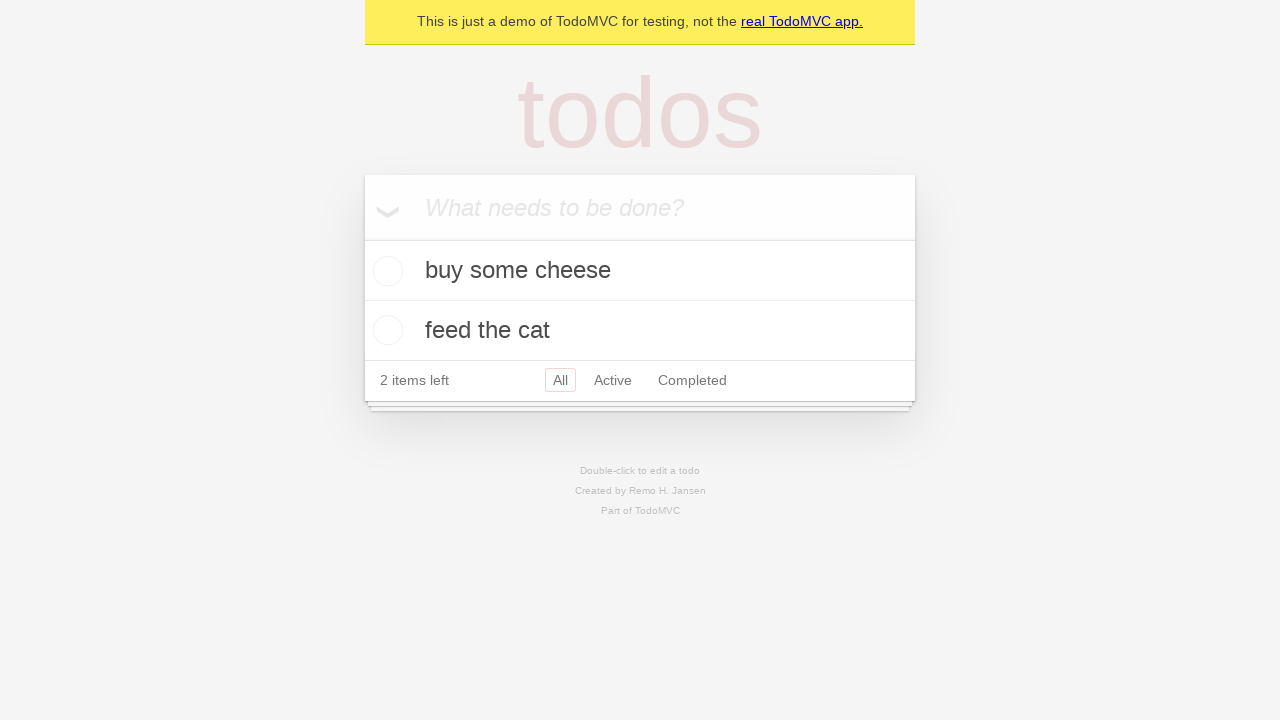

Filled todo input with 'book a doctors appointment' on internal:attr=[placeholder="What needs to be done?"i]
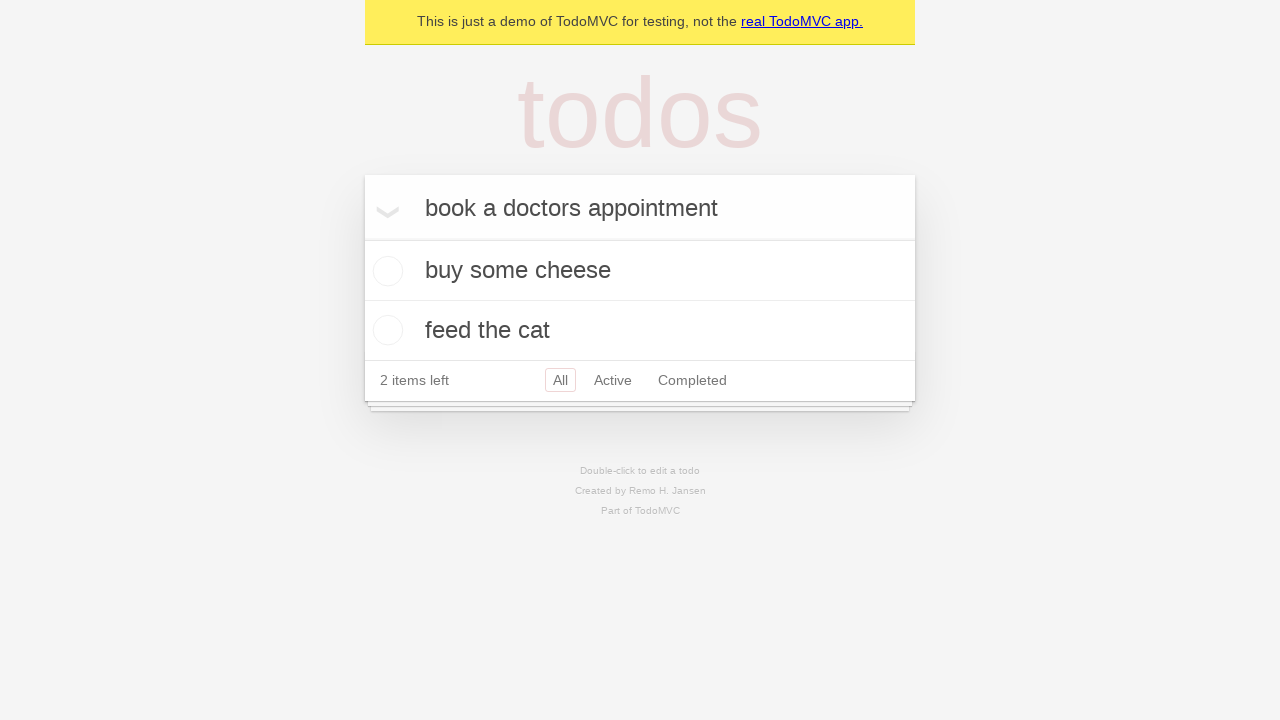

Pressed Enter to create third todo item on internal:attr=[placeholder="What needs to be done?"i]
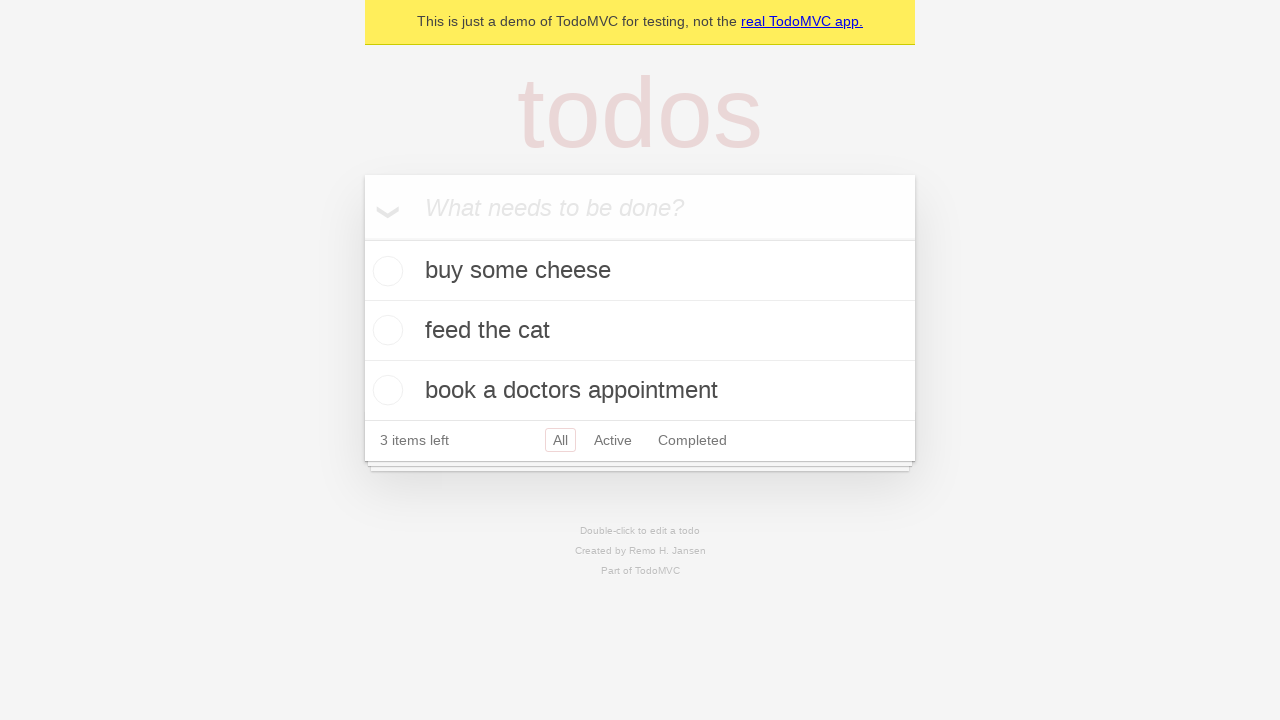

Checked the checkbox for the second todo item at (385, 330) on internal:testid=[data-testid="todo-item"s] >> nth=1 >> internal:role=checkbox
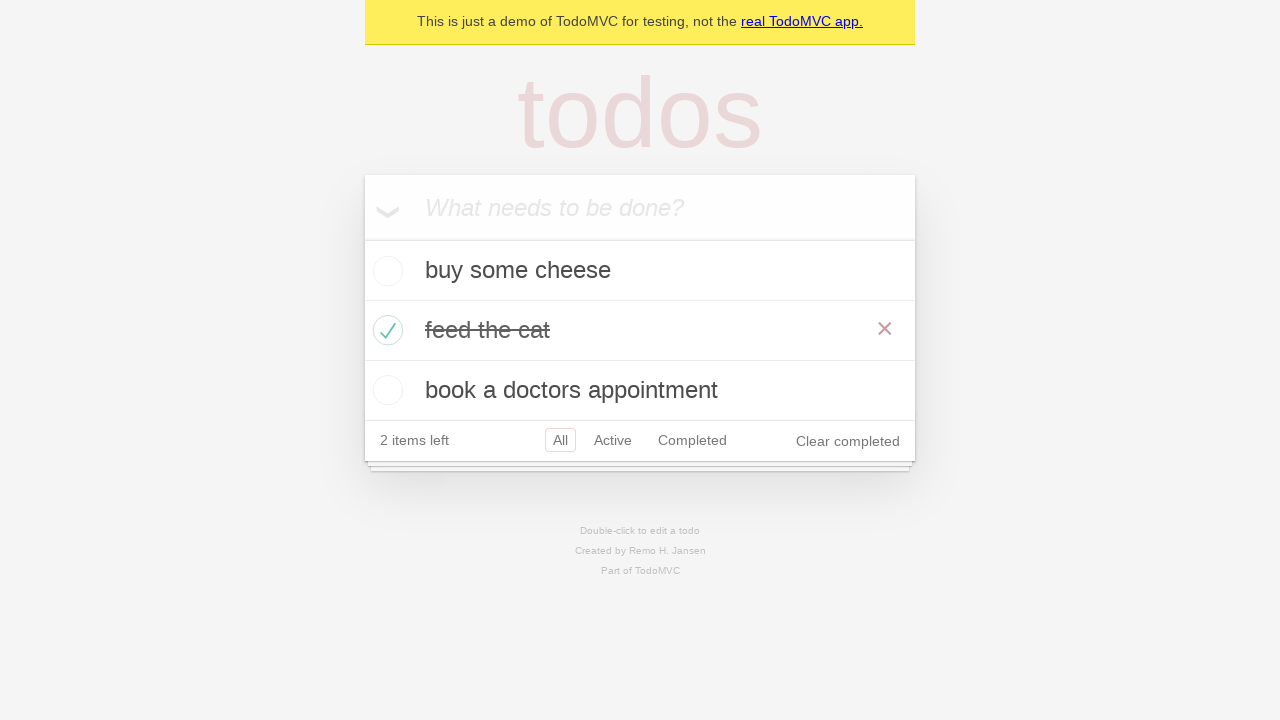

Clicked the Completed filter link at (692, 440) on internal:role=link[name="Completed"i]
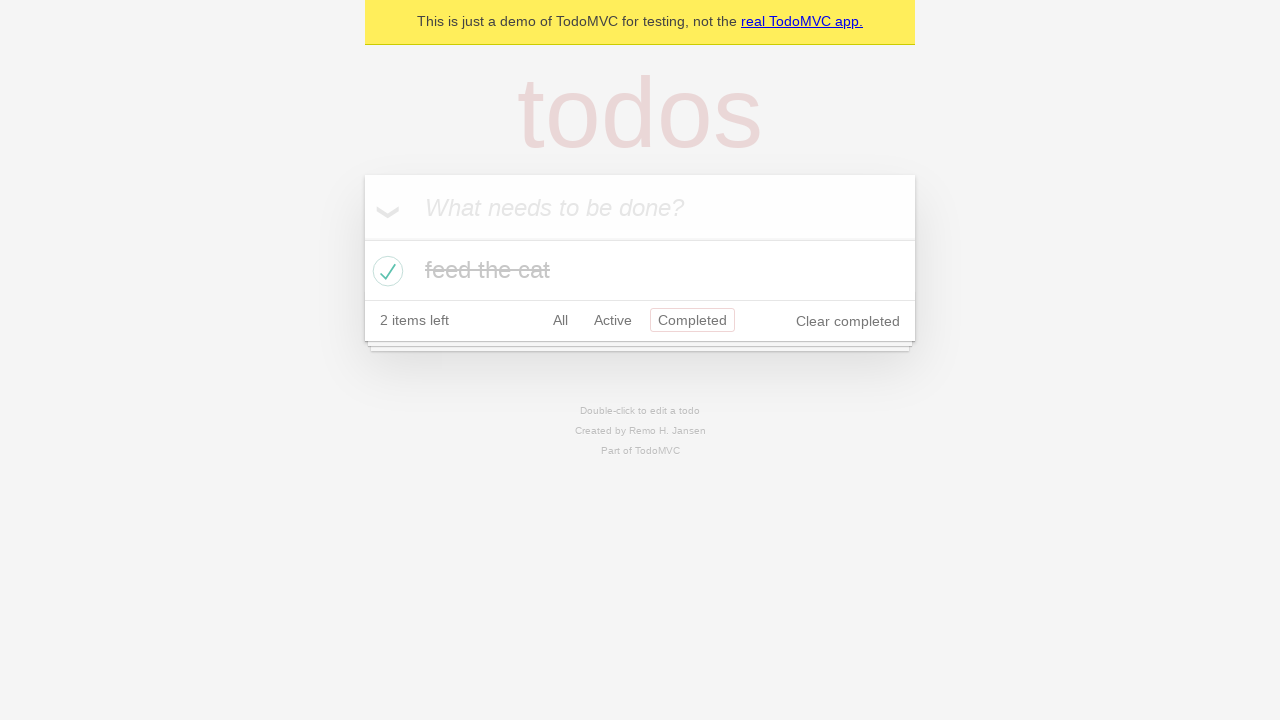

Verified that only 1 completed todo item is displayed
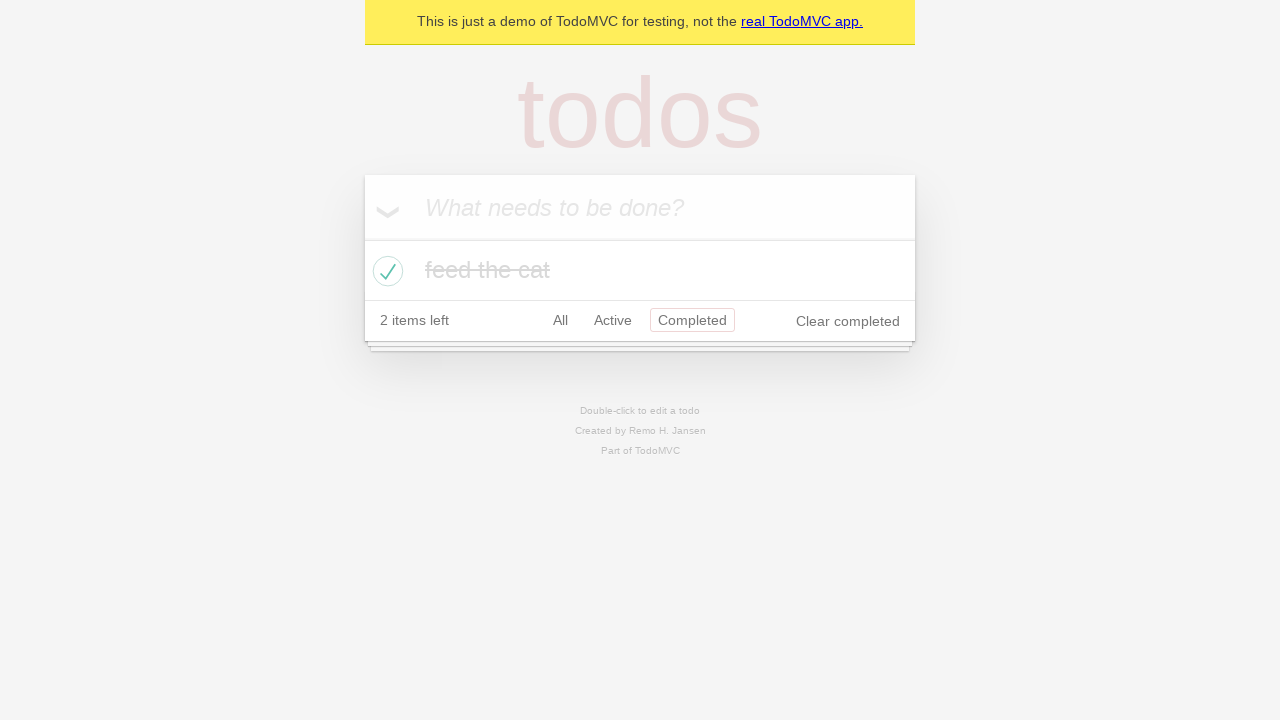

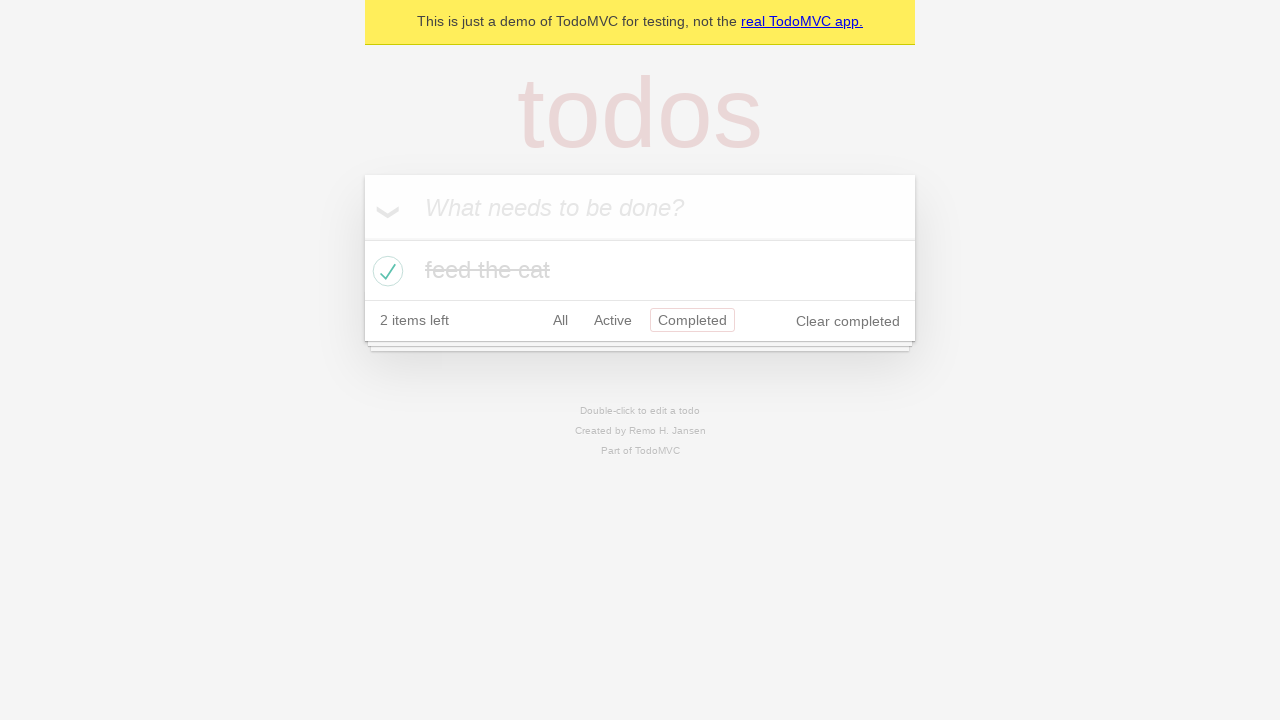